Tests radio button interaction on DemoQA by selecting the "Yes" radio button option and verifying the selection states of all radio buttons

Starting URL: https://demoqa.com/radio-button

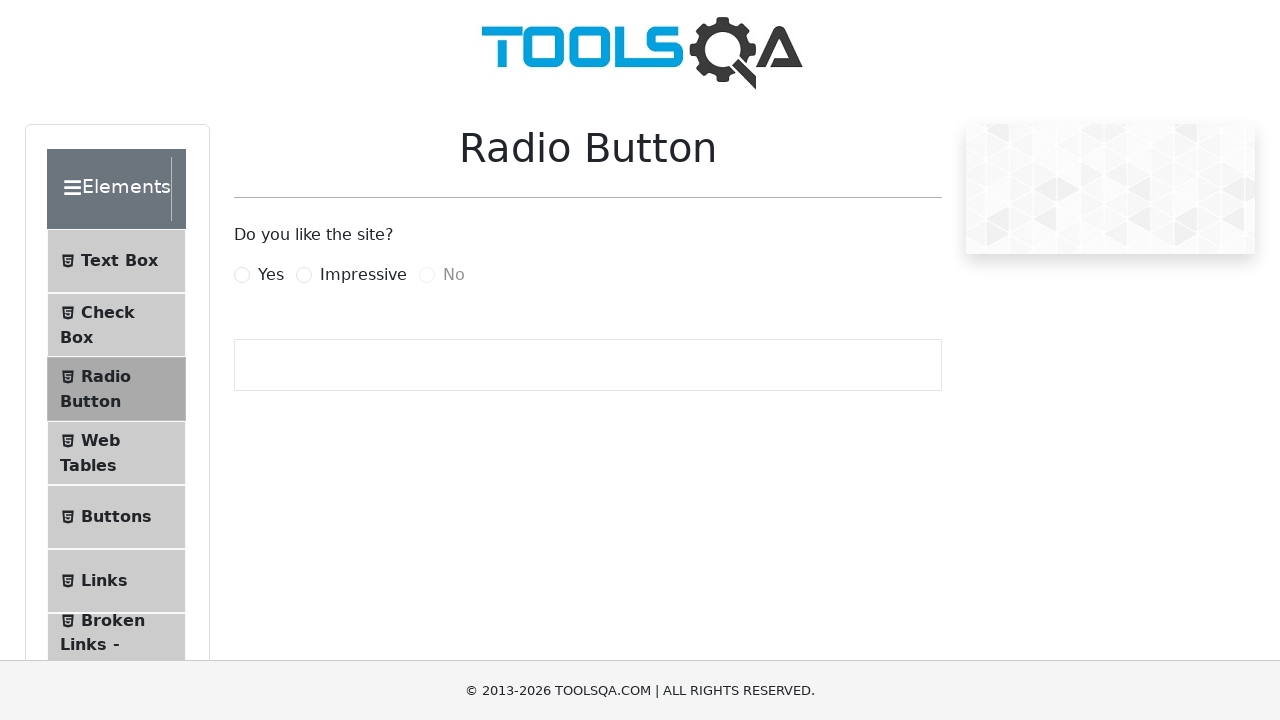

Located the Yes radio button element
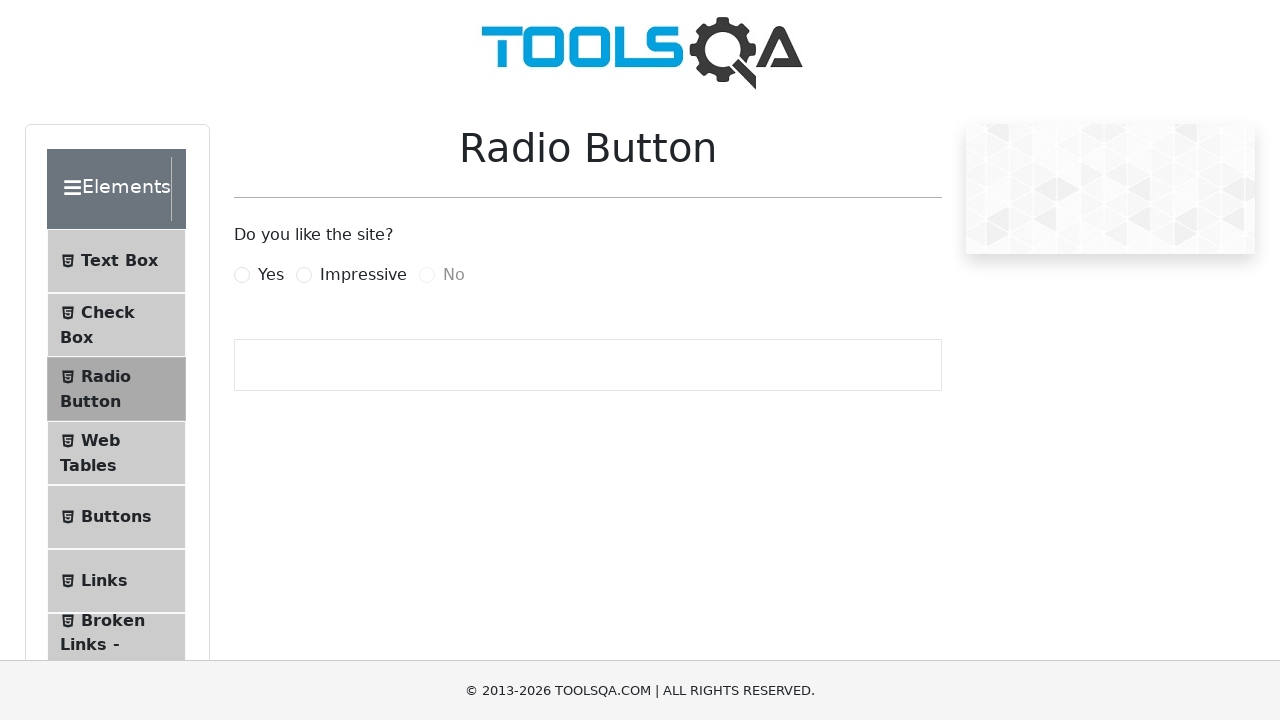

Yes radio button is not checked, proceeding to click it
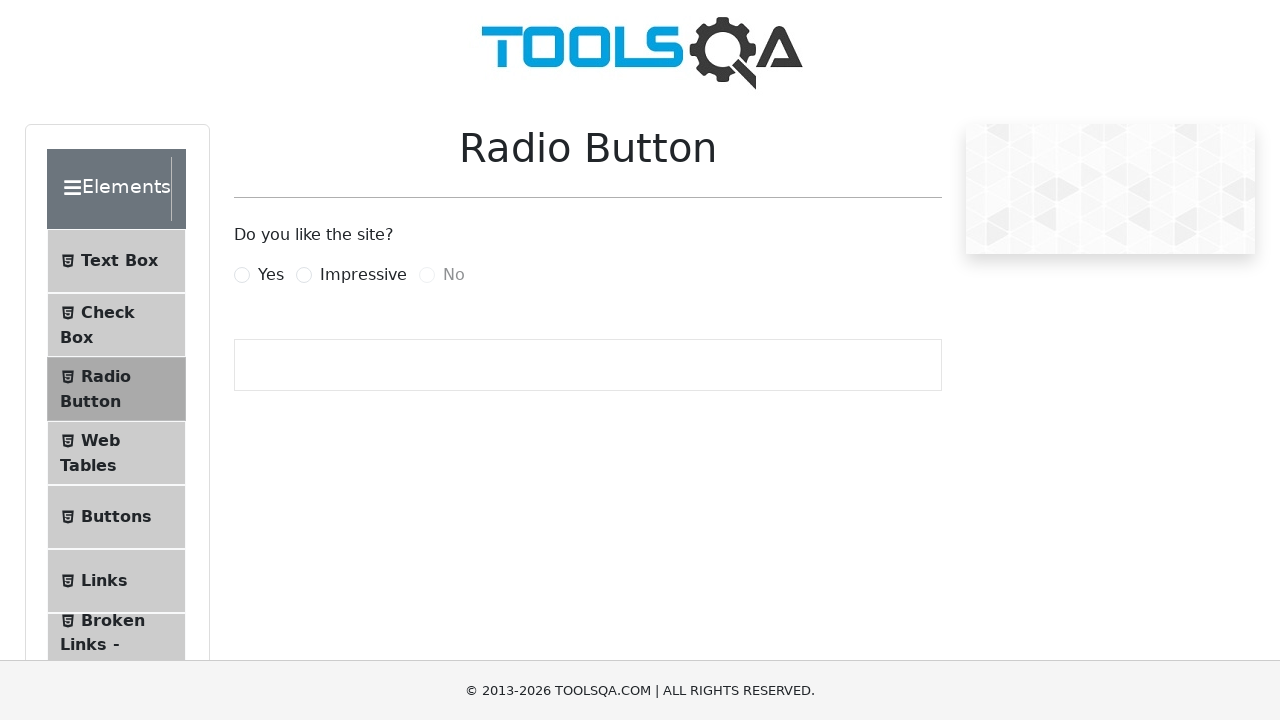

Clicked the label for the Yes radio button to select it at (271, 275) on xpath=//label[@for='yesRadio']
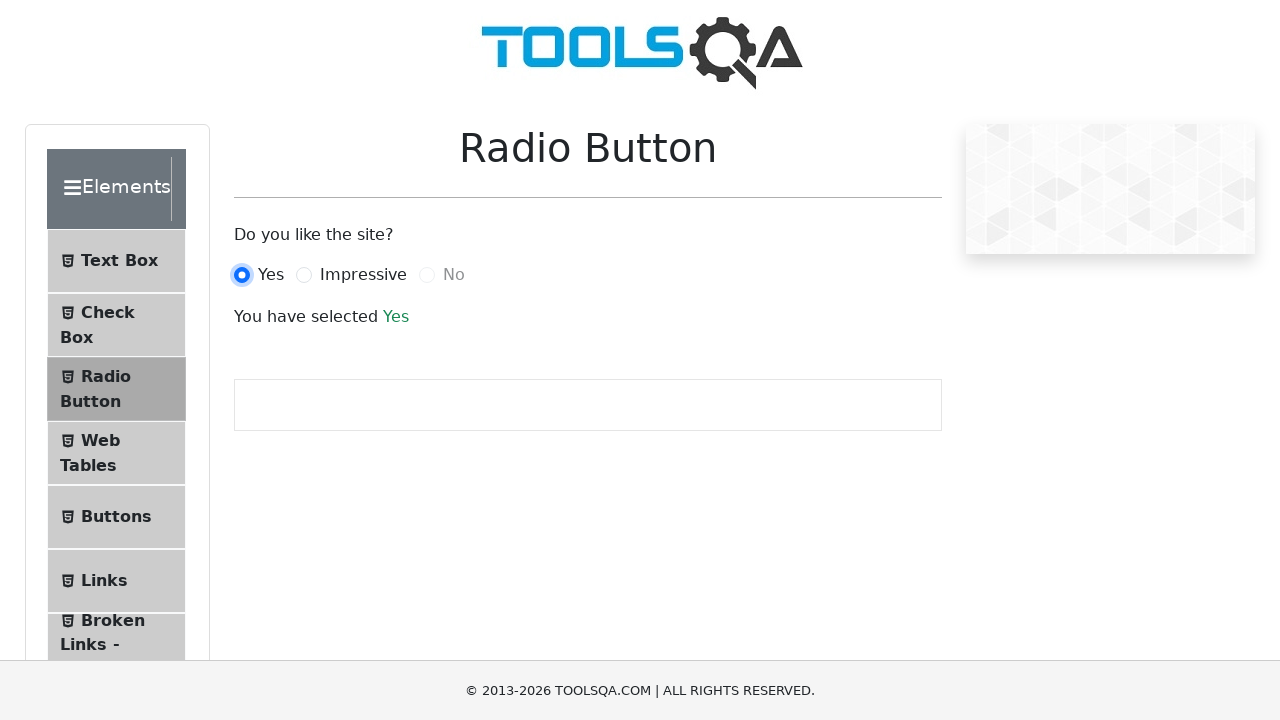

Verified that Yes radio button is selected
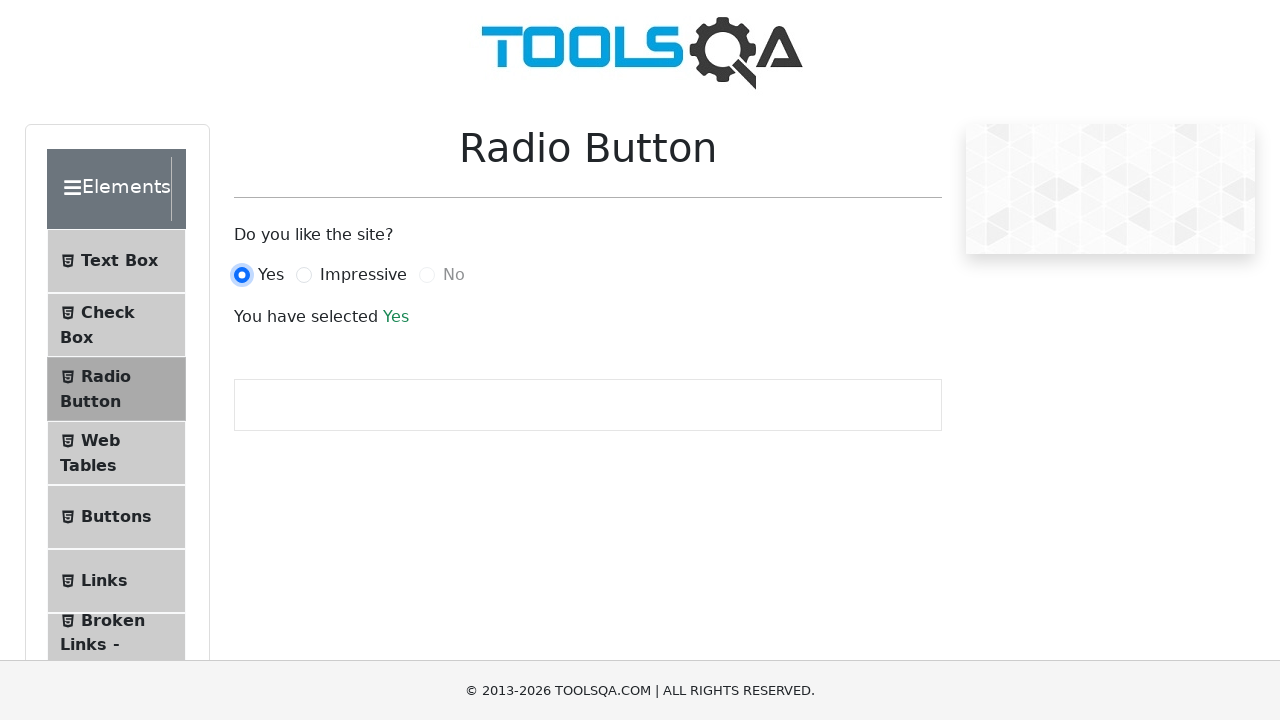

Verified that Impressive radio button is not selected
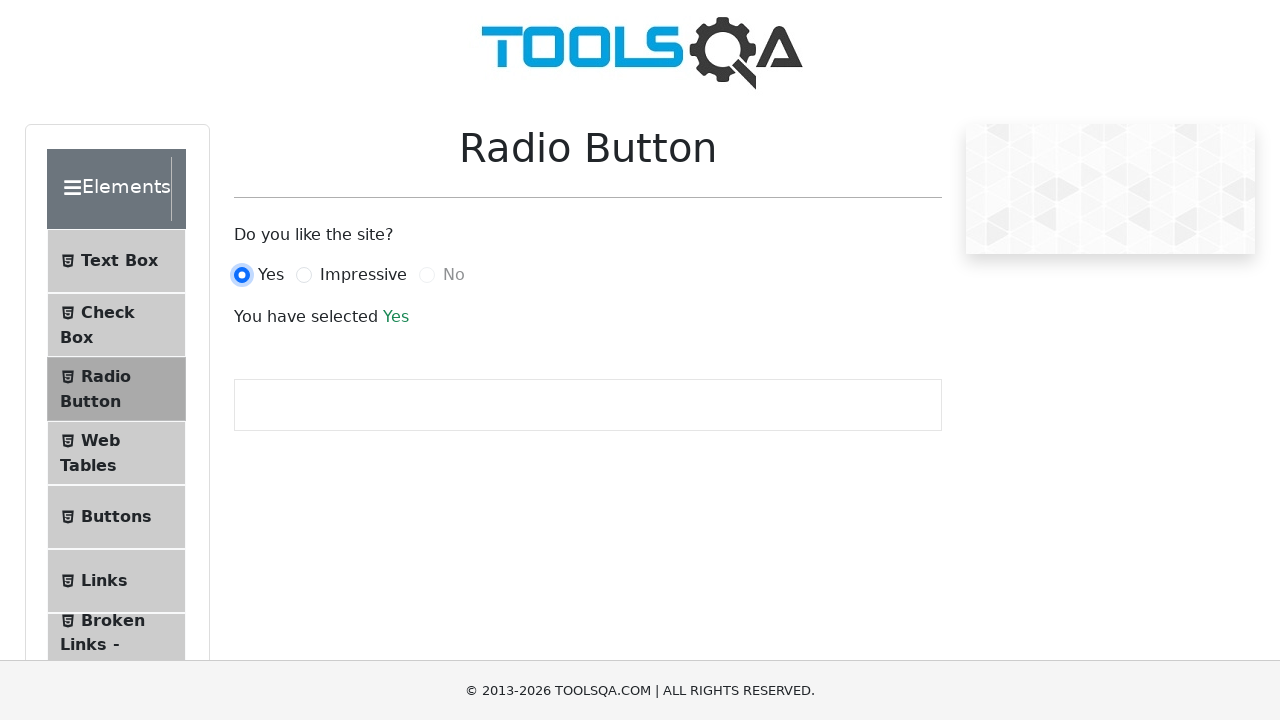

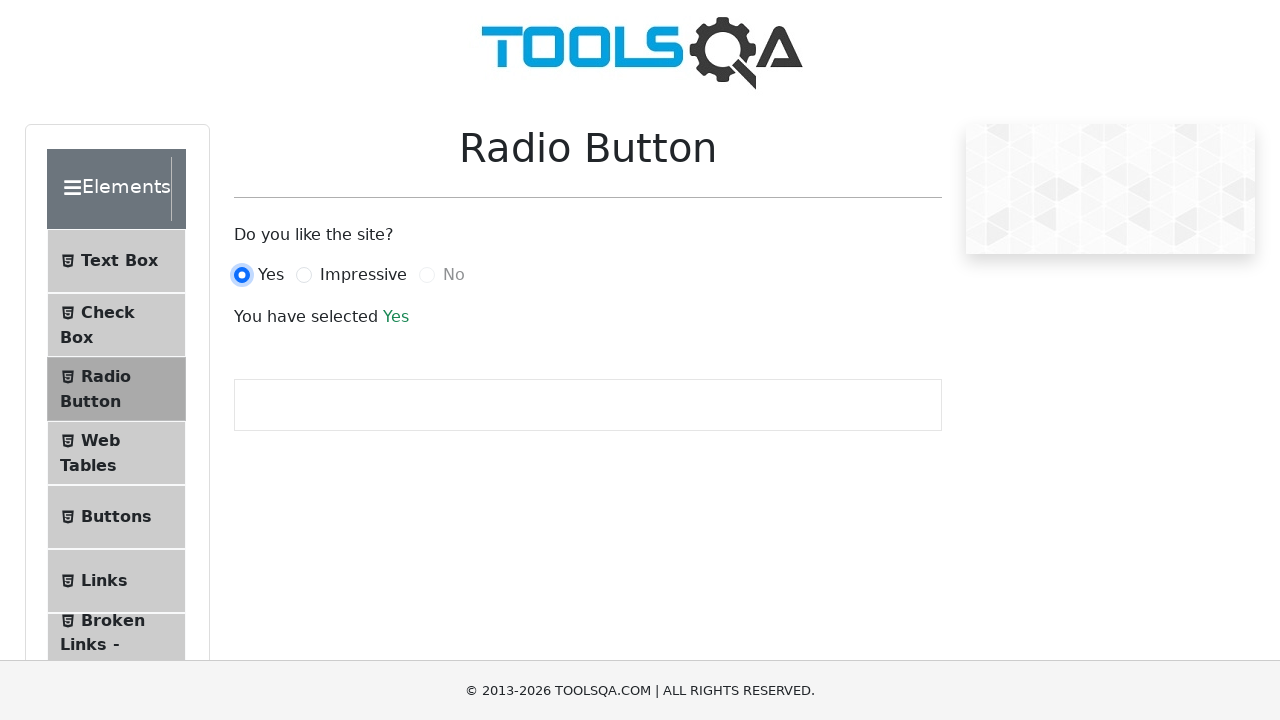